Tests opening a new browser tab by navigating to a page, opening a new tab, navigating to another page in that tab, and verifying there are two window handles.

Starting URL: https://the-internet.herokuapp.com/windows

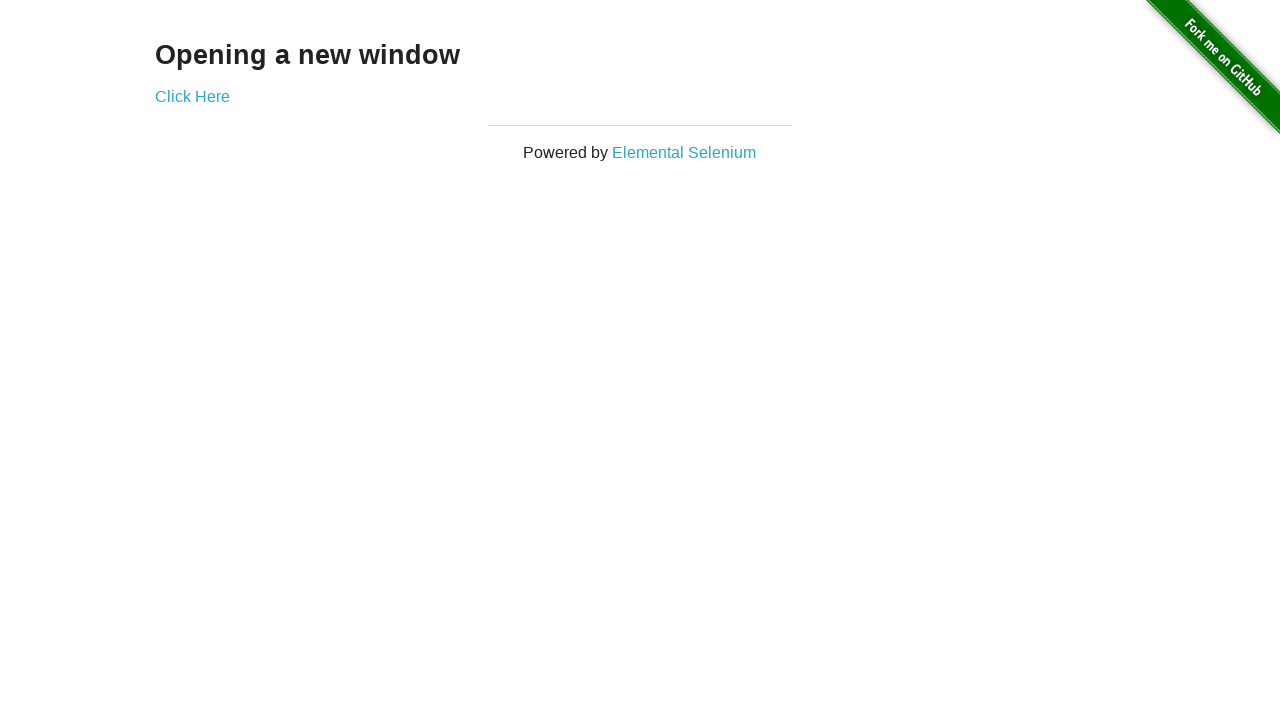

Opened a new browser tab
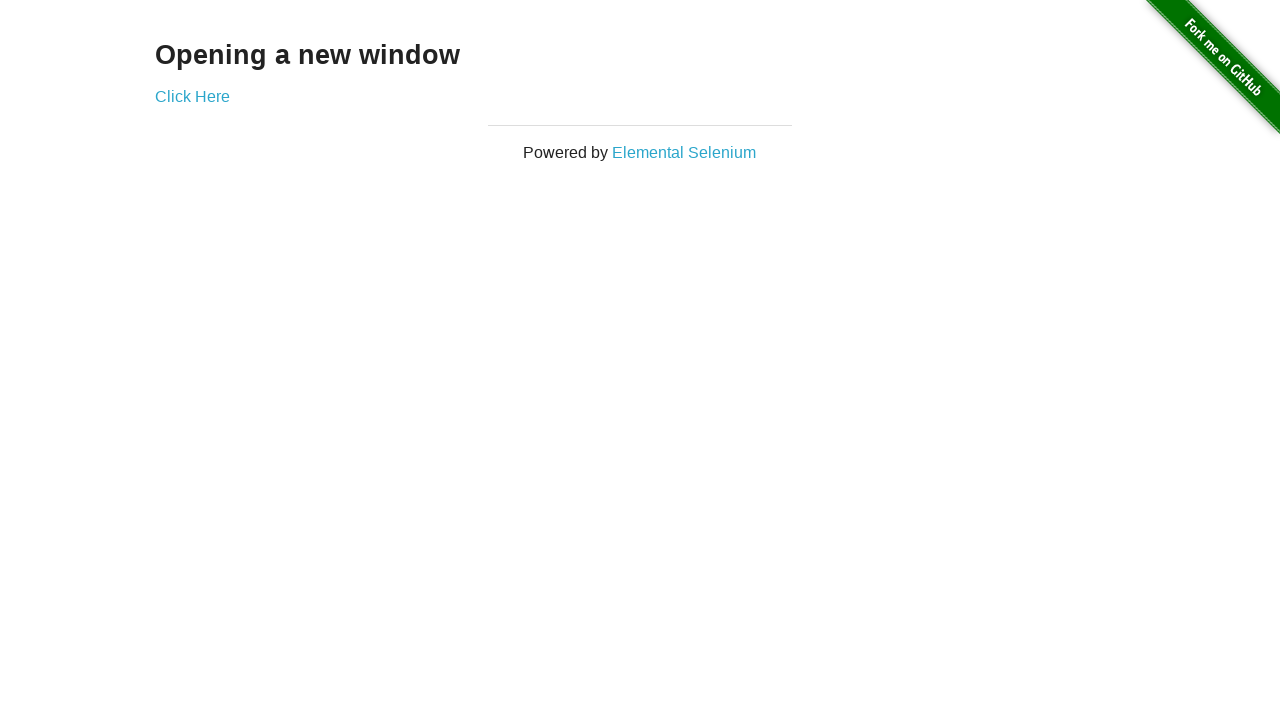

Navigated to typos page in the new tab
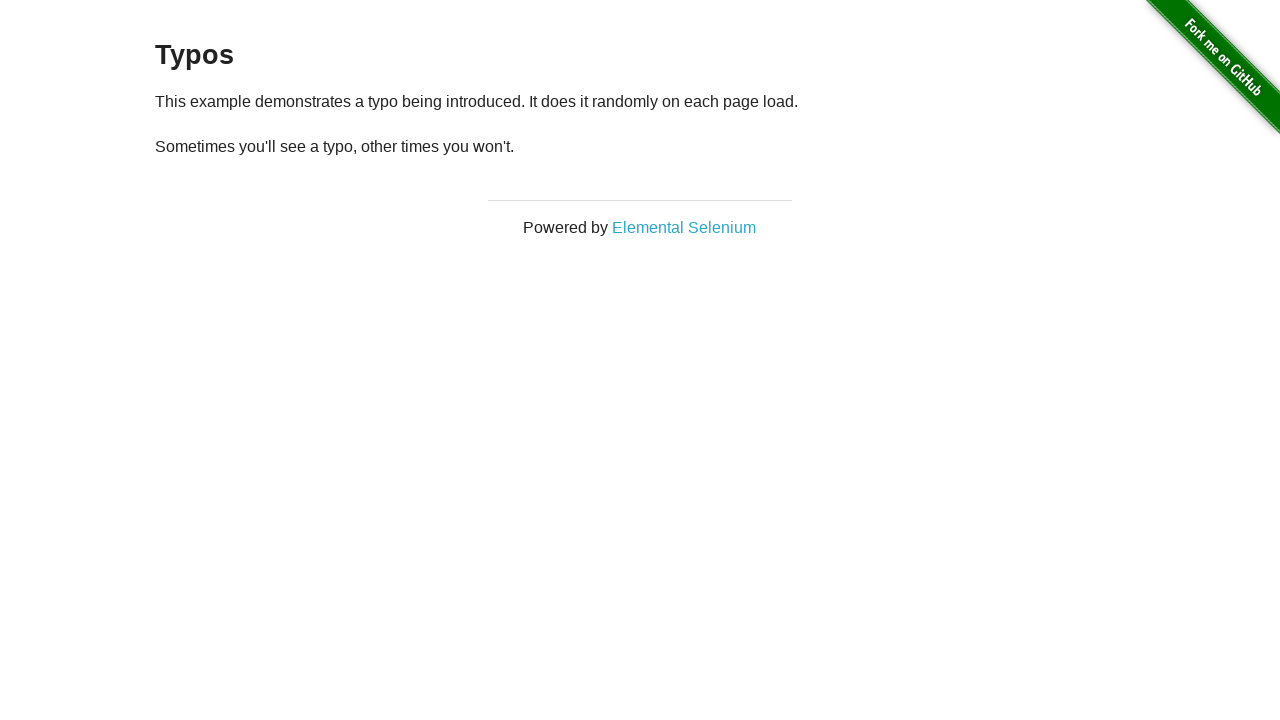

Verified that 2 tabs are open
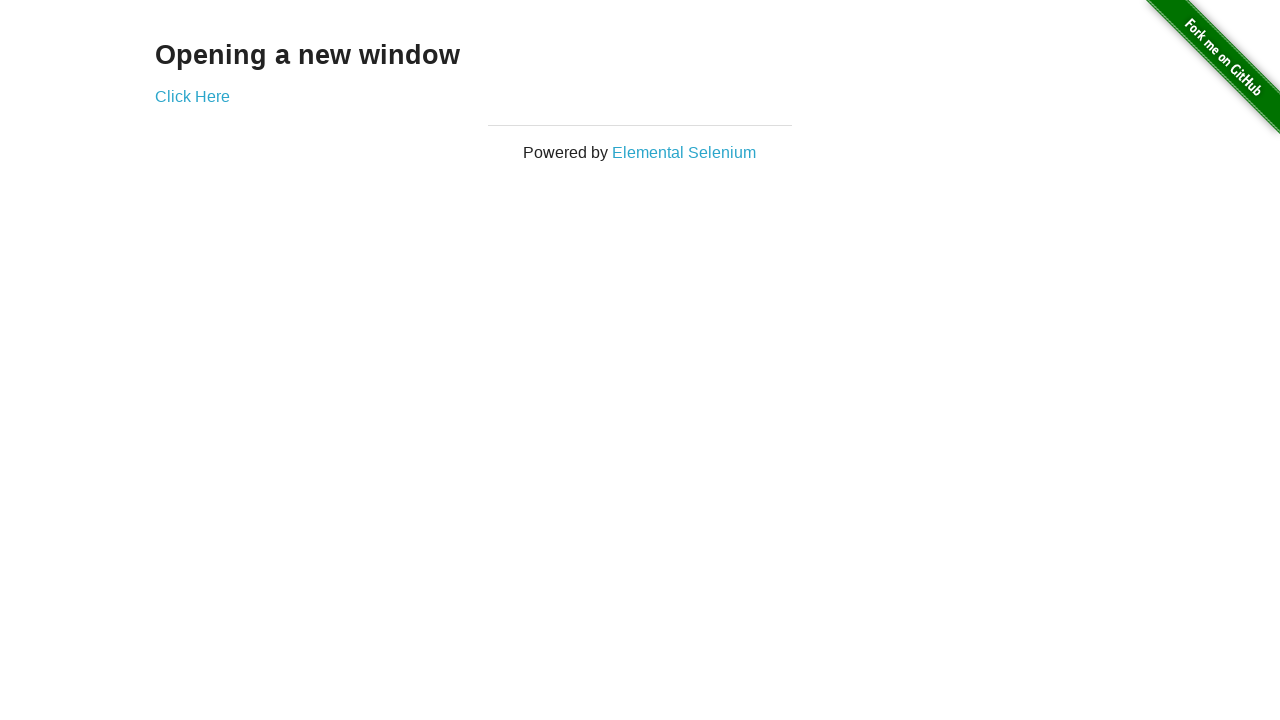

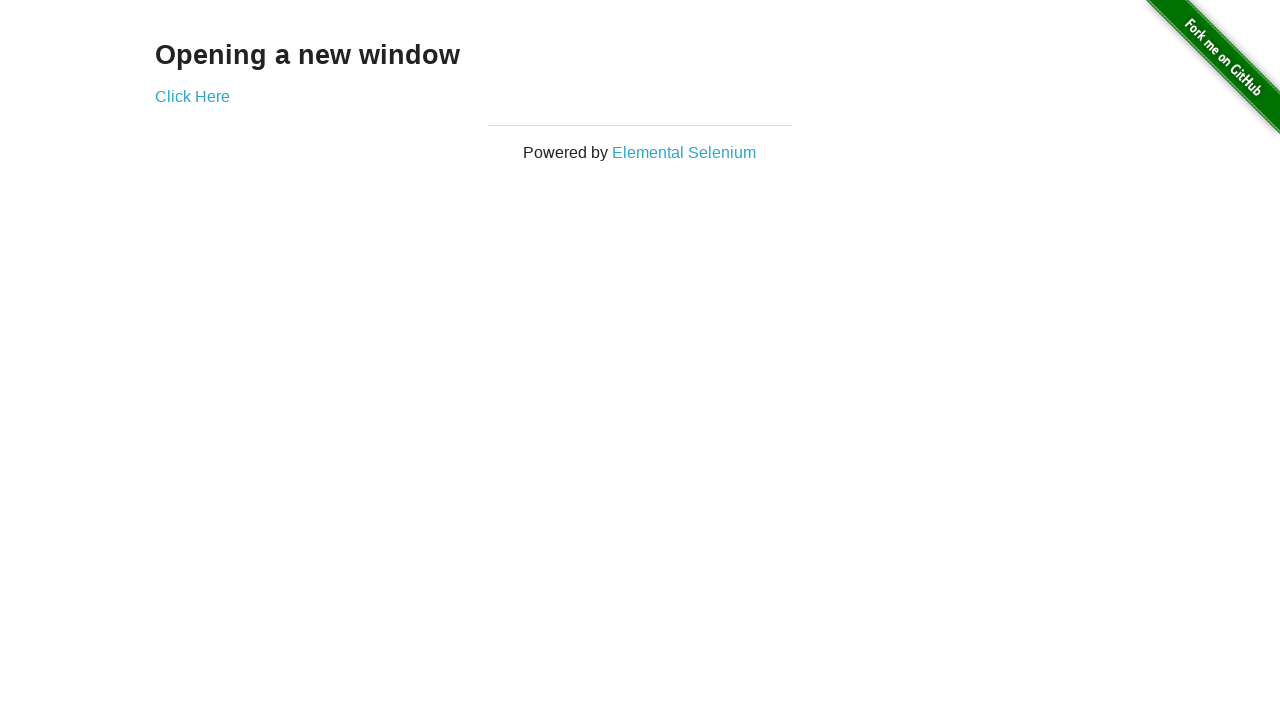